Tests page scrolling functionality by scrolling down and up by specific pixel amounts

Starting URL: https://mail.rediff.com/cgi-bin/login.cgi

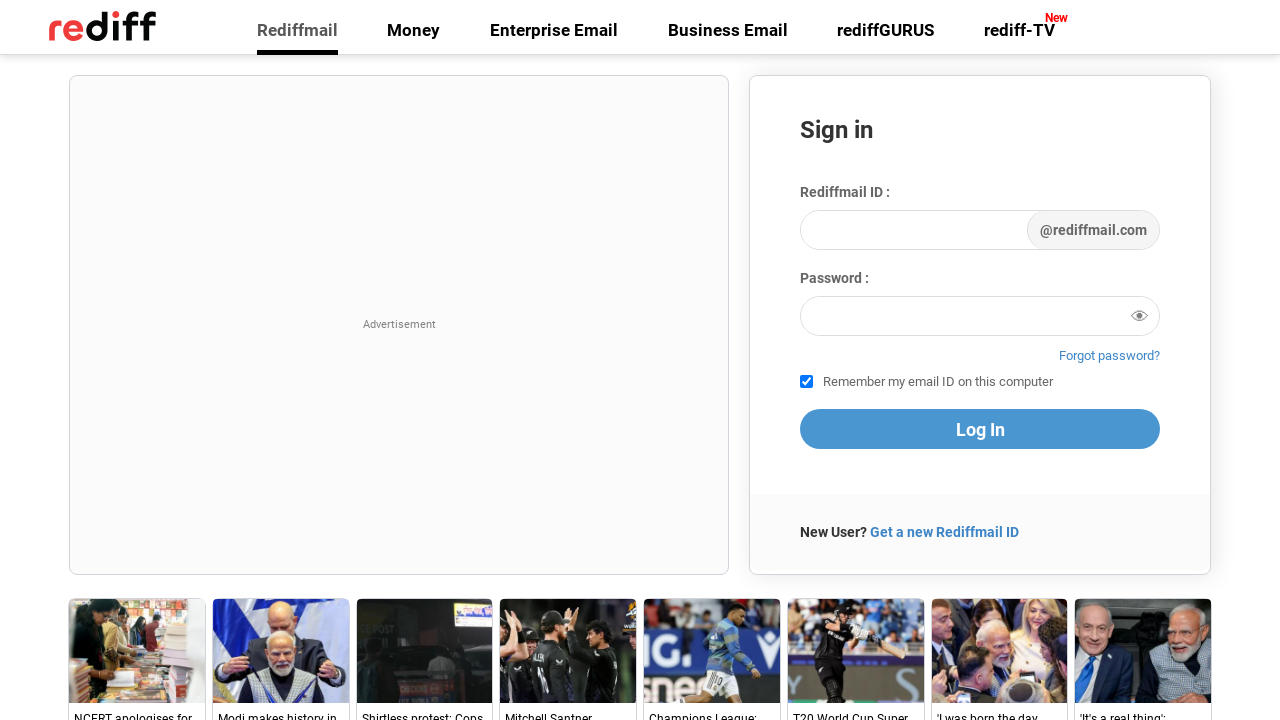

Scrolled down by 2500 pixels
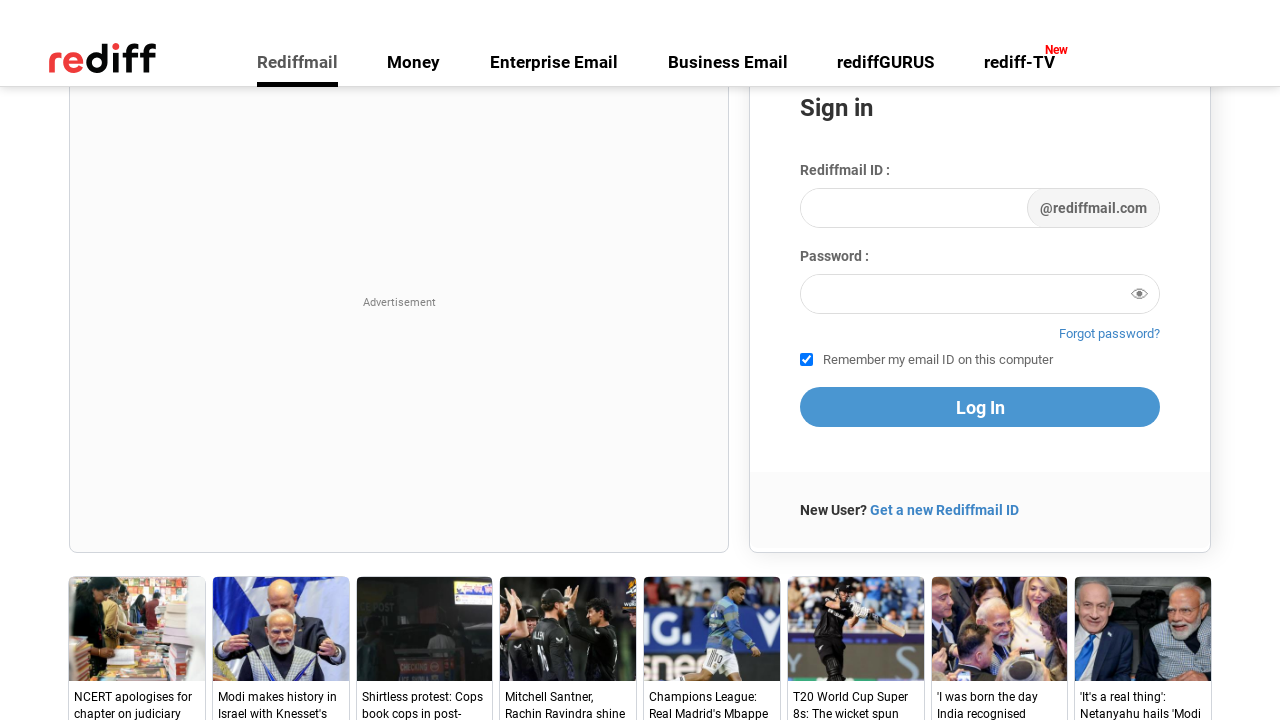

Waited 2000ms for scroll animation to complete
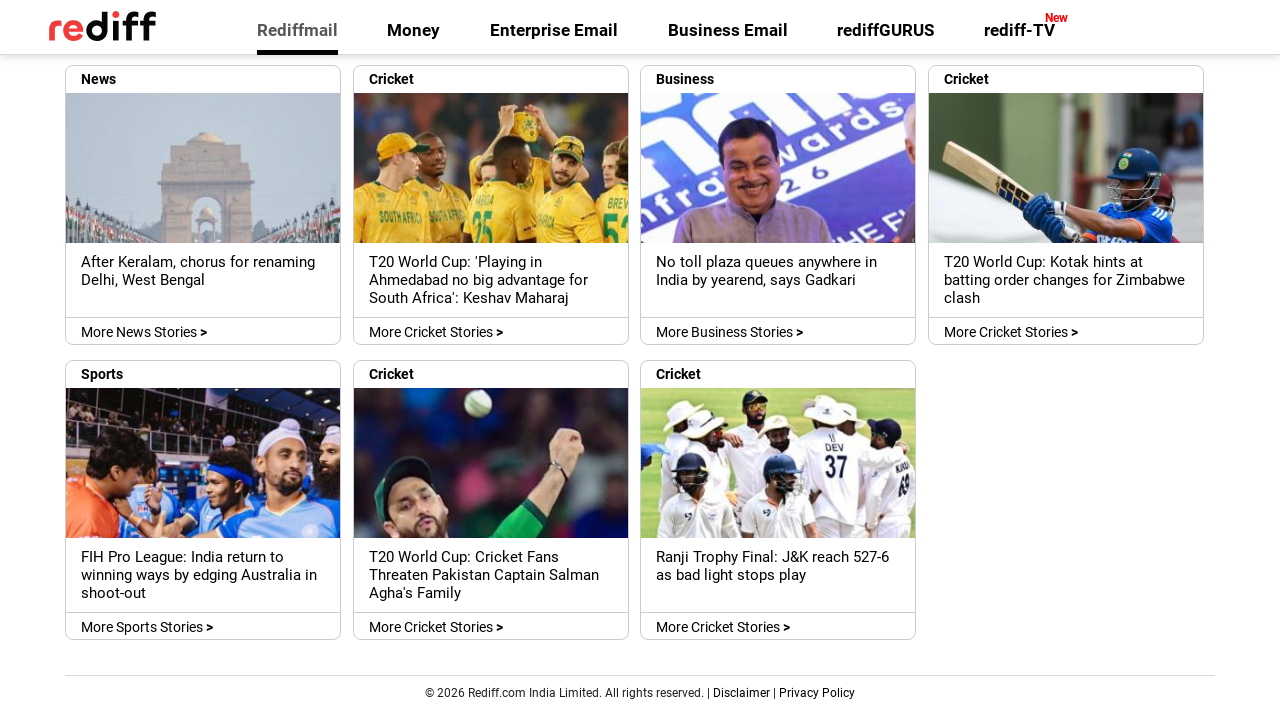

Scrolled up by 2100 pixels
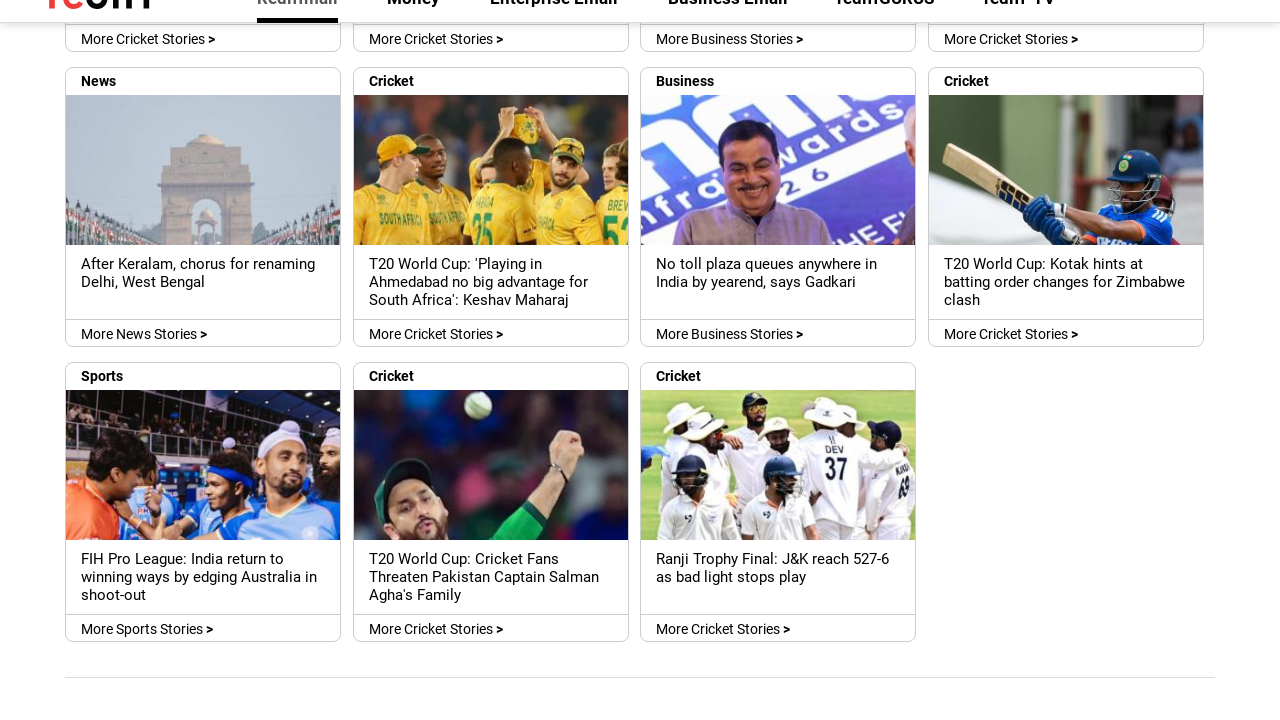

Waited 2000ms for scroll animation to complete
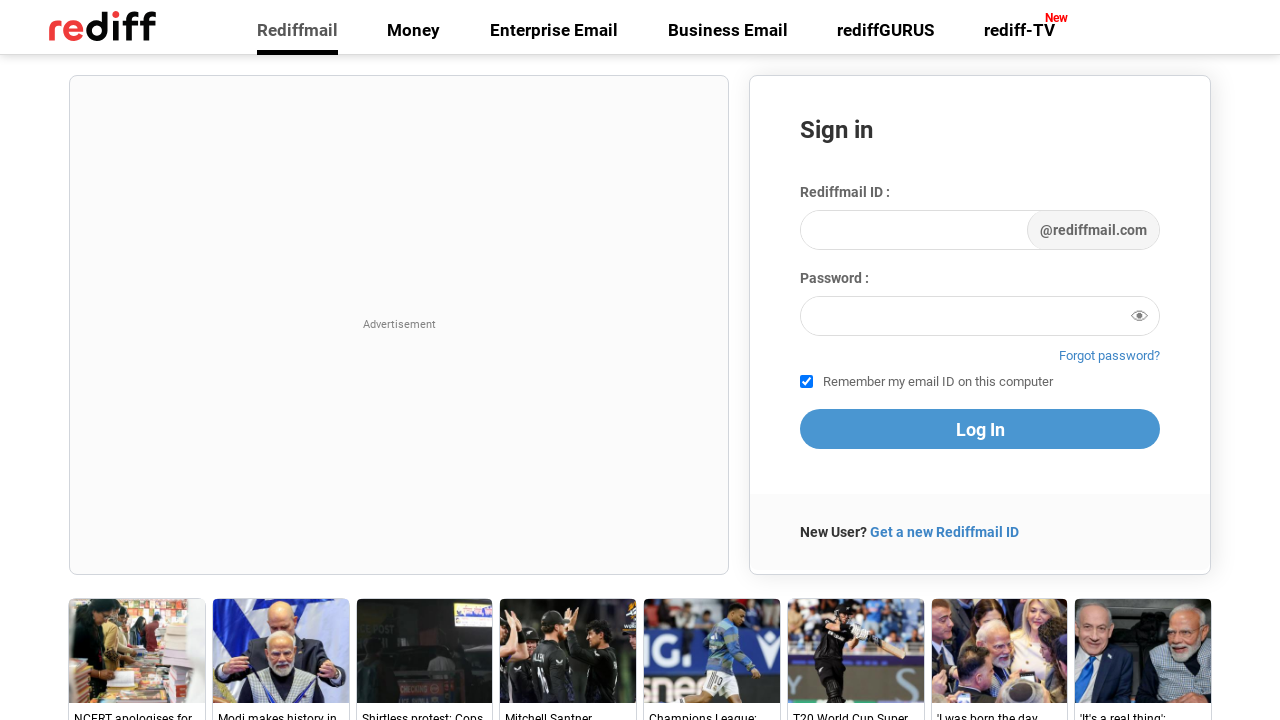

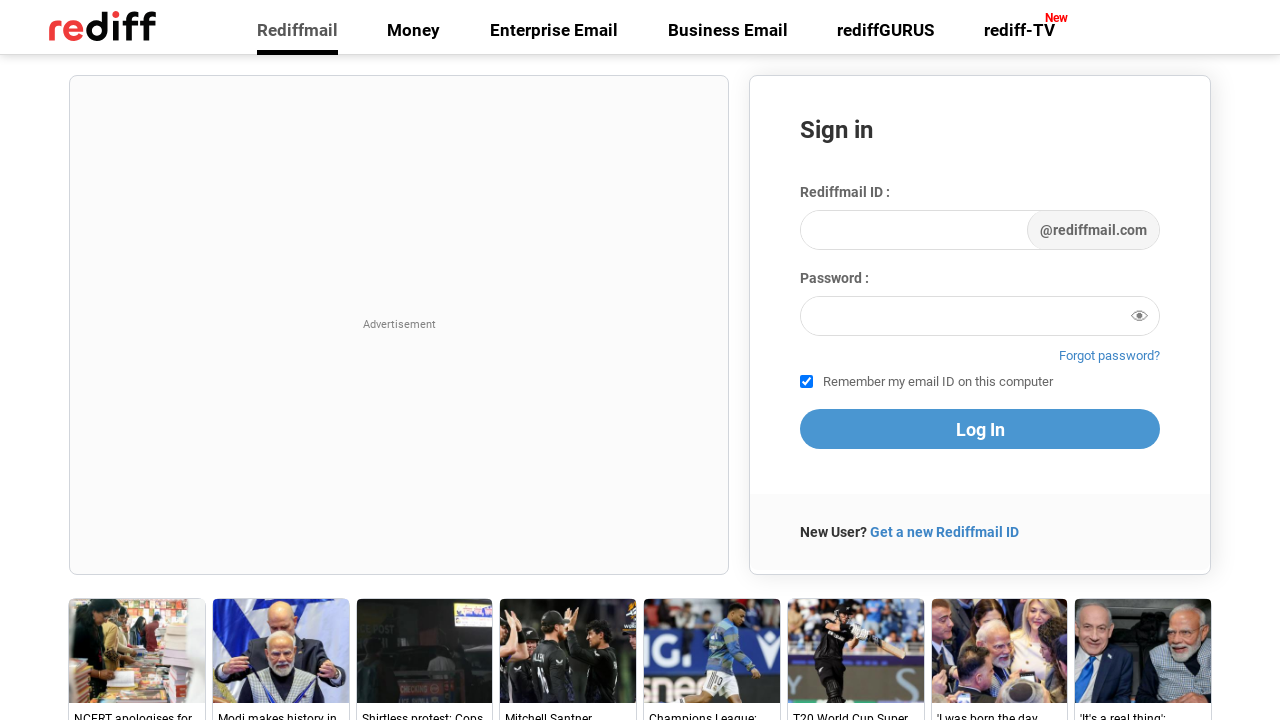